Tests infinite scroll functionality on Mogu.com by scrolling to the bottom of the page multiple times to trigger lazy loading of content

Starting URL: https://www.mogu.com/

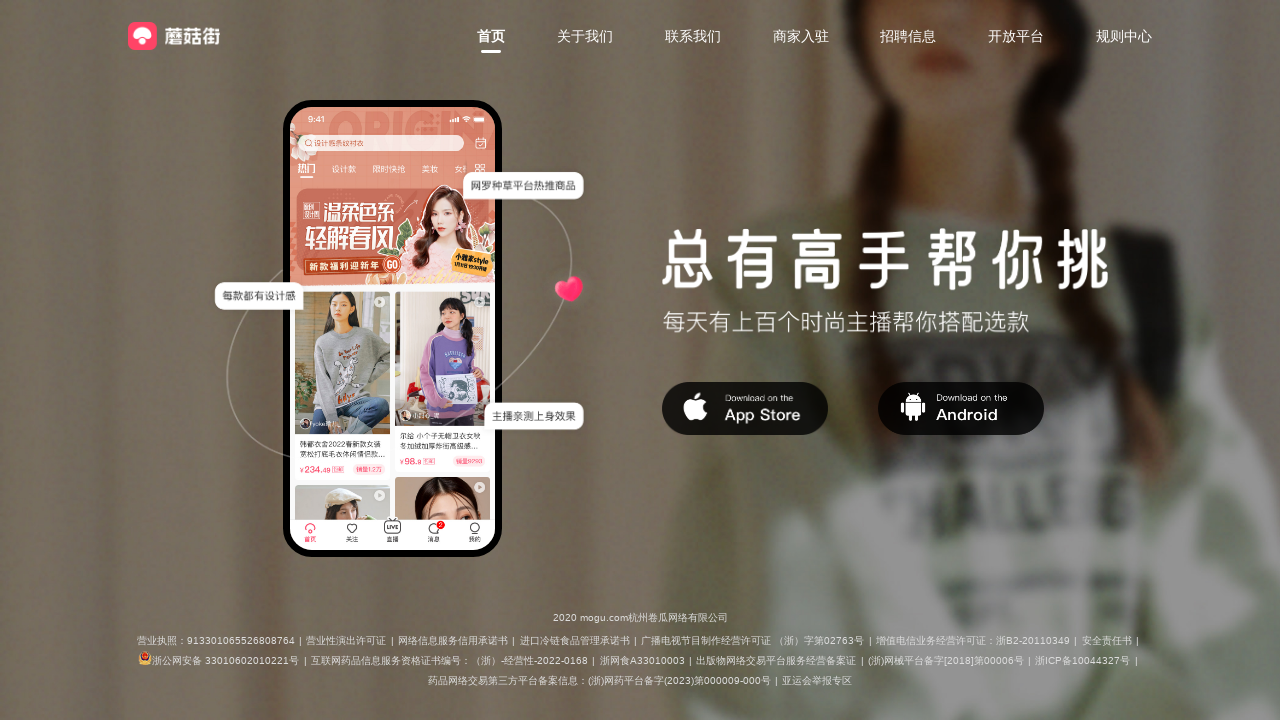

Scrolled to bottom of page (iteration 1/5)
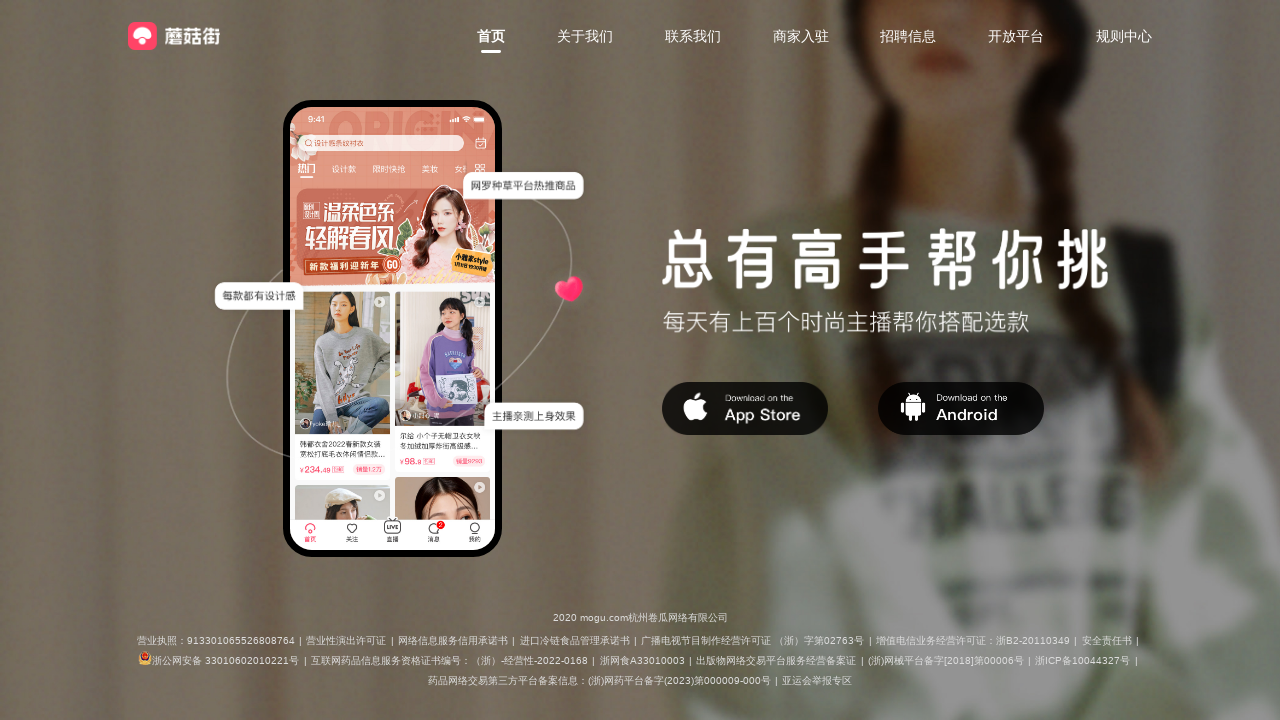

Waited 2 seconds for lazy-loaded content to appear (iteration 1/5)
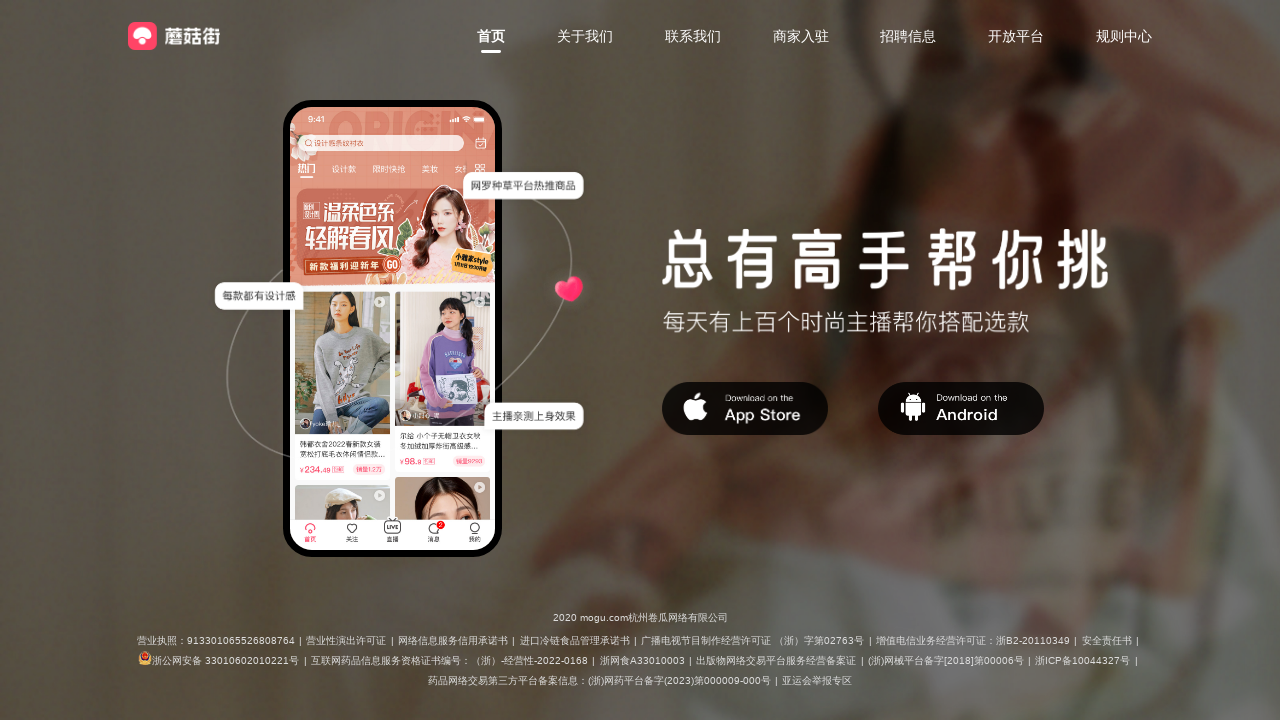

Scrolled to bottom of page (iteration 2/5)
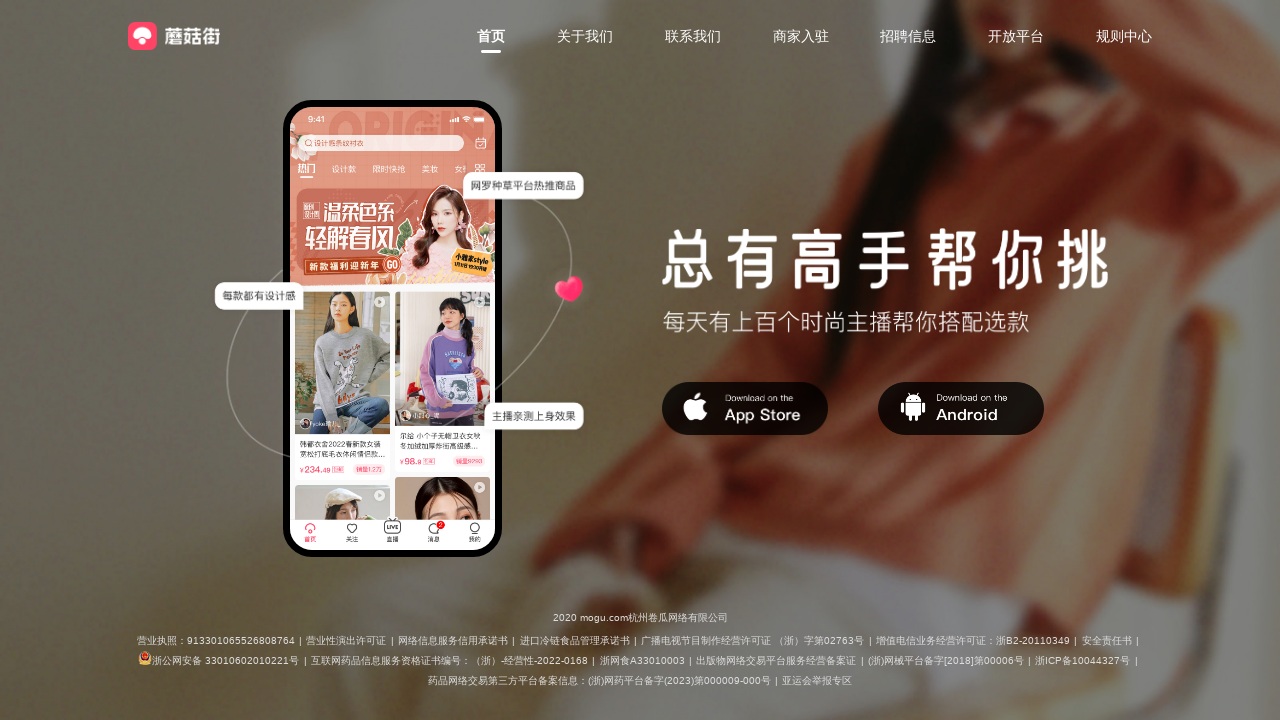

Waited 2 seconds for lazy-loaded content to appear (iteration 2/5)
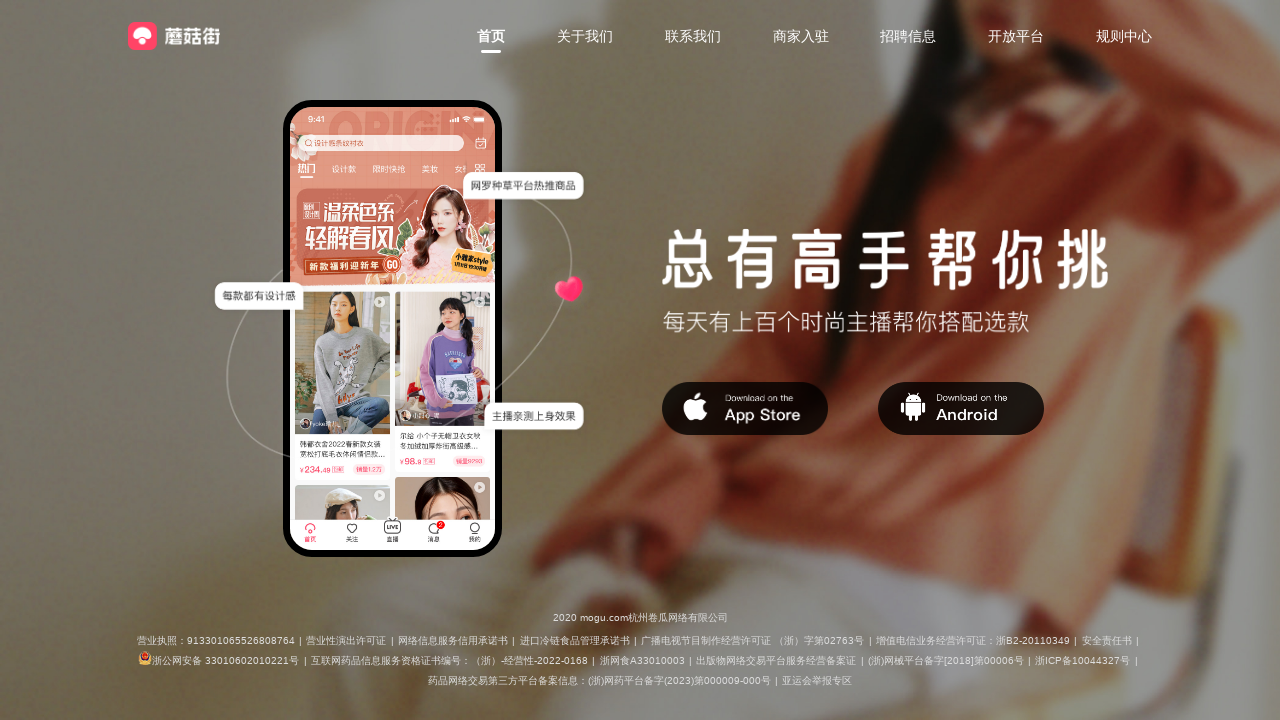

Scrolled to bottom of page (iteration 3/5)
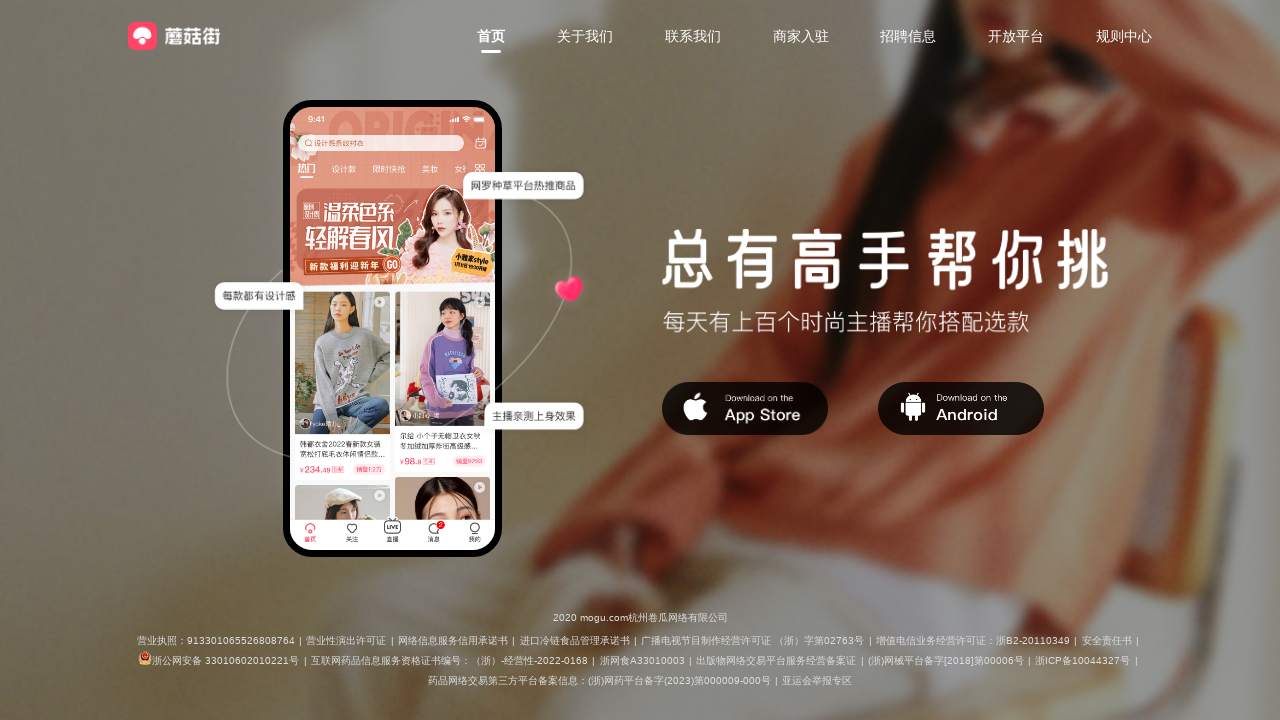

Waited 2 seconds for lazy-loaded content to appear (iteration 3/5)
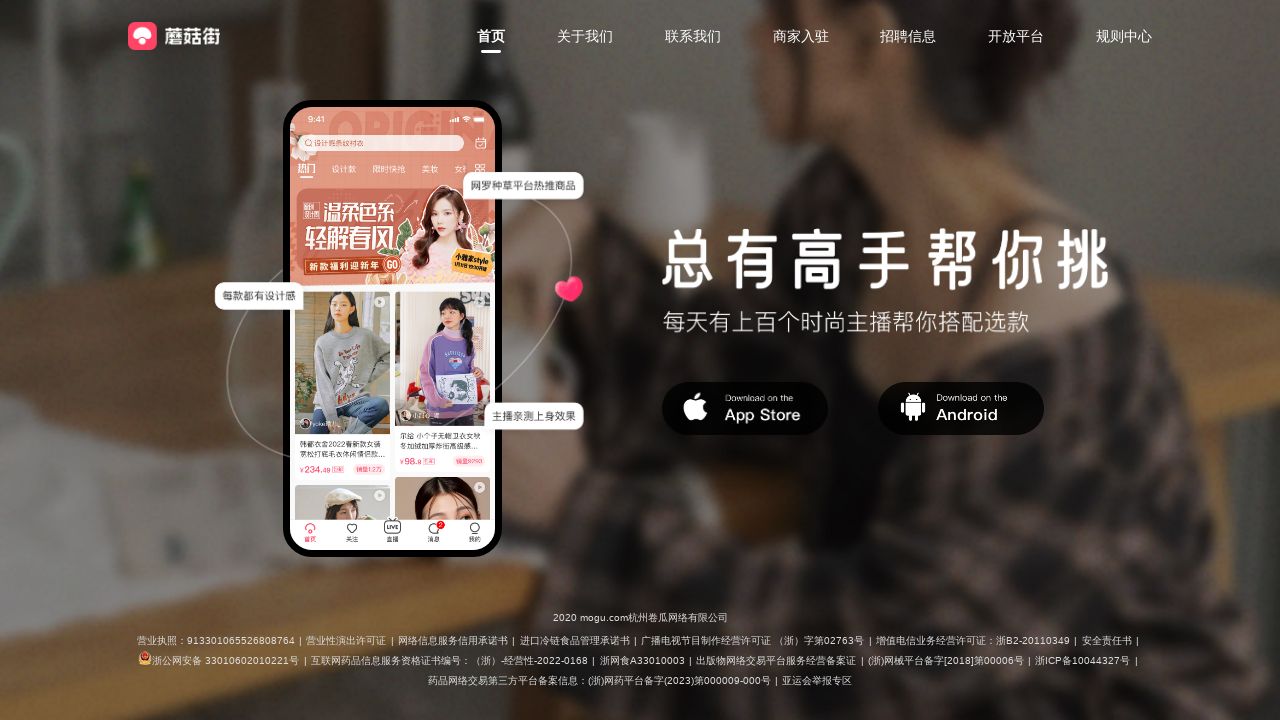

Scrolled to bottom of page (iteration 4/5)
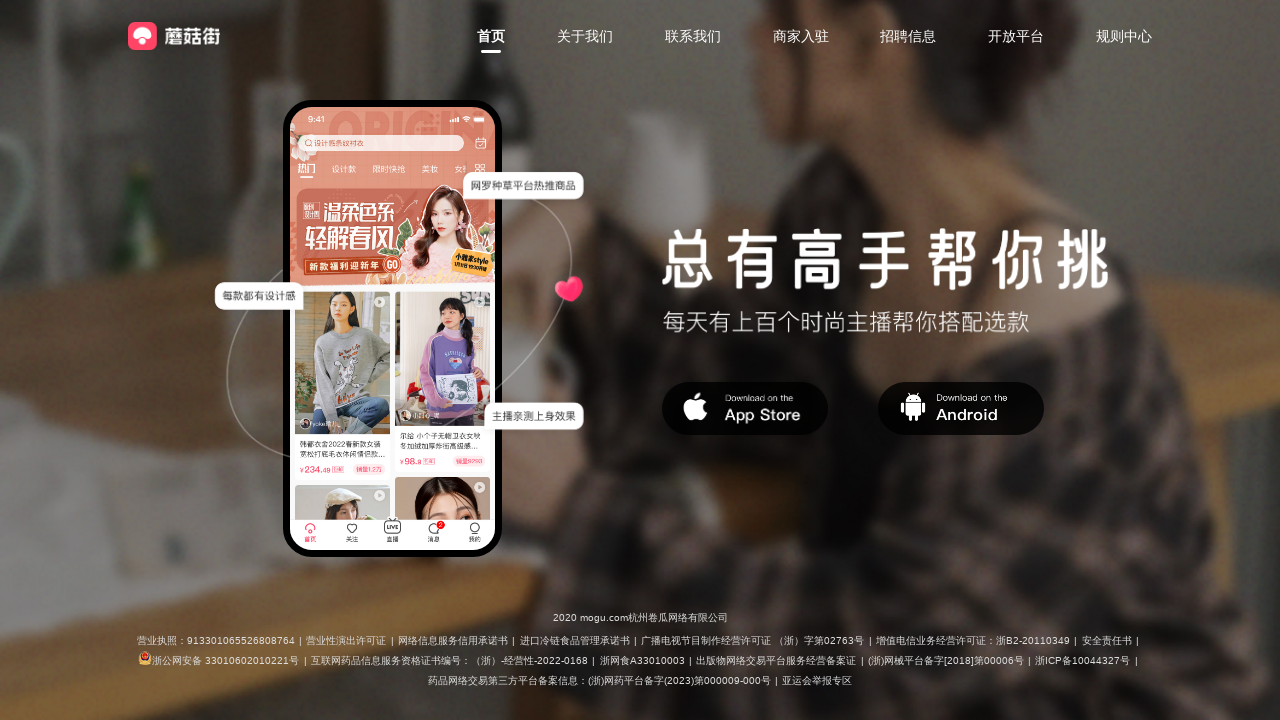

Waited 2 seconds for lazy-loaded content to appear (iteration 4/5)
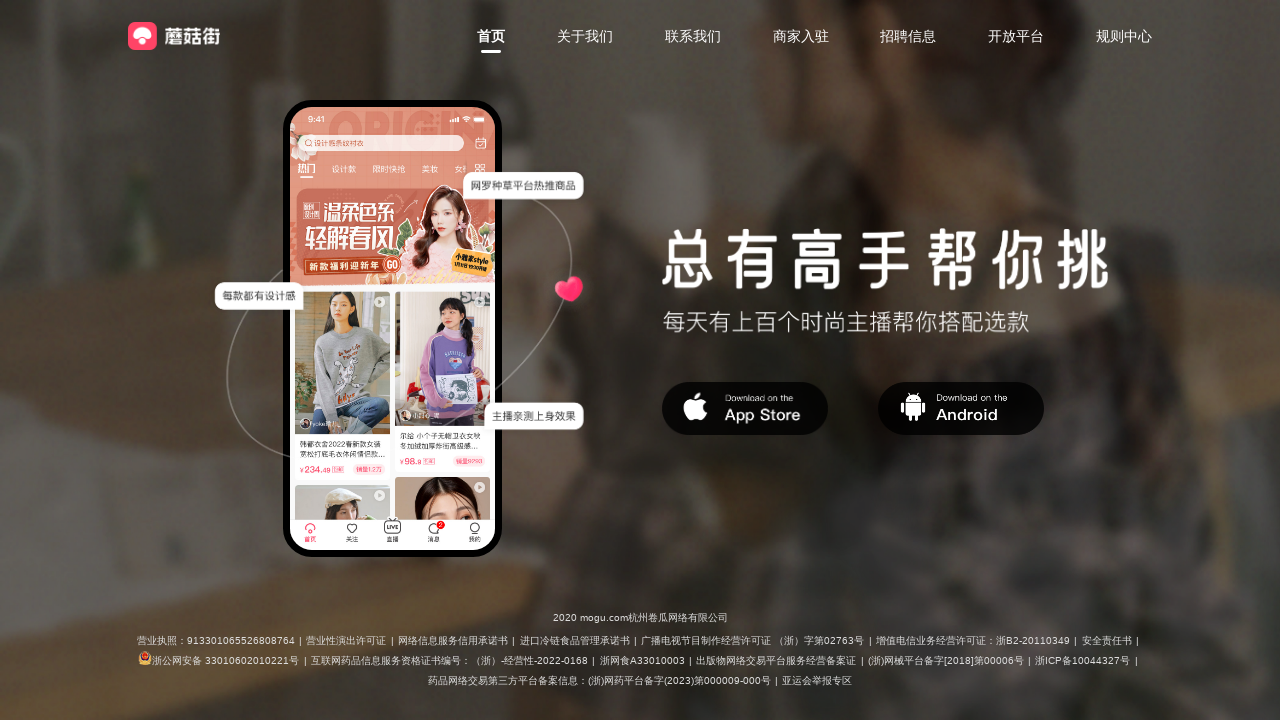

Scrolled to bottom of page (iteration 5/5)
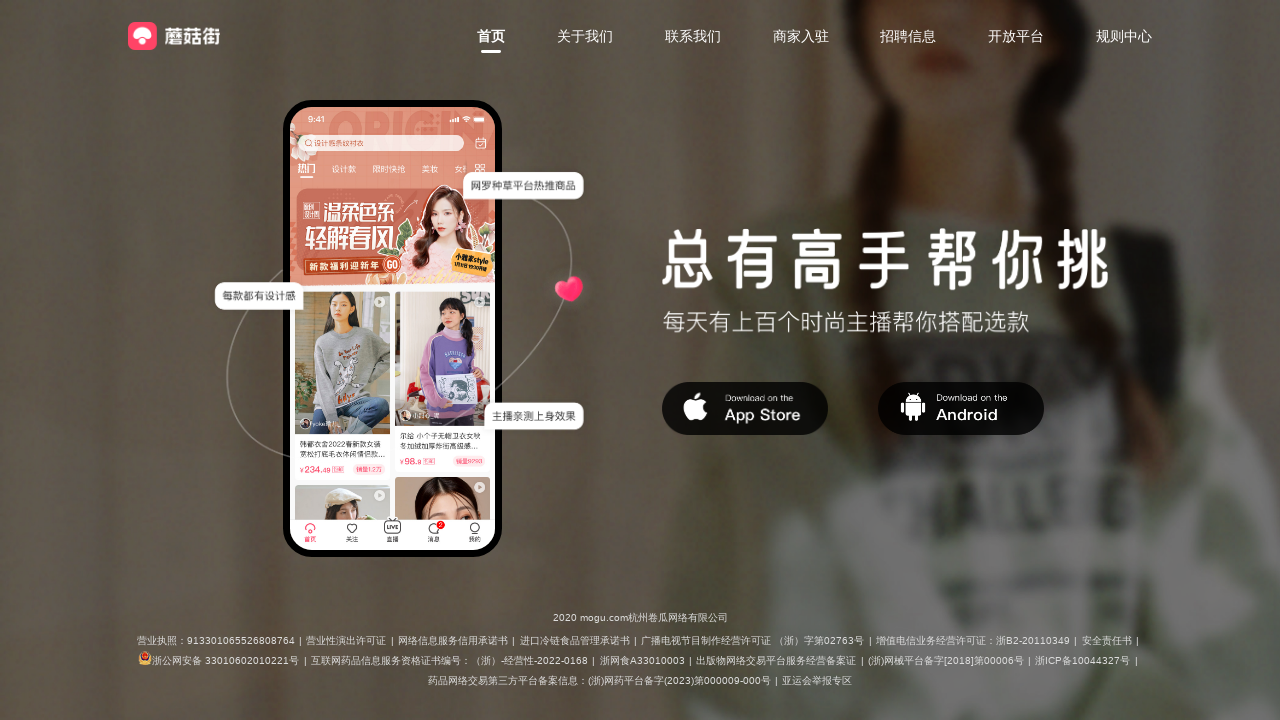

Waited 2 seconds for lazy-loaded content to appear (iteration 5/5)
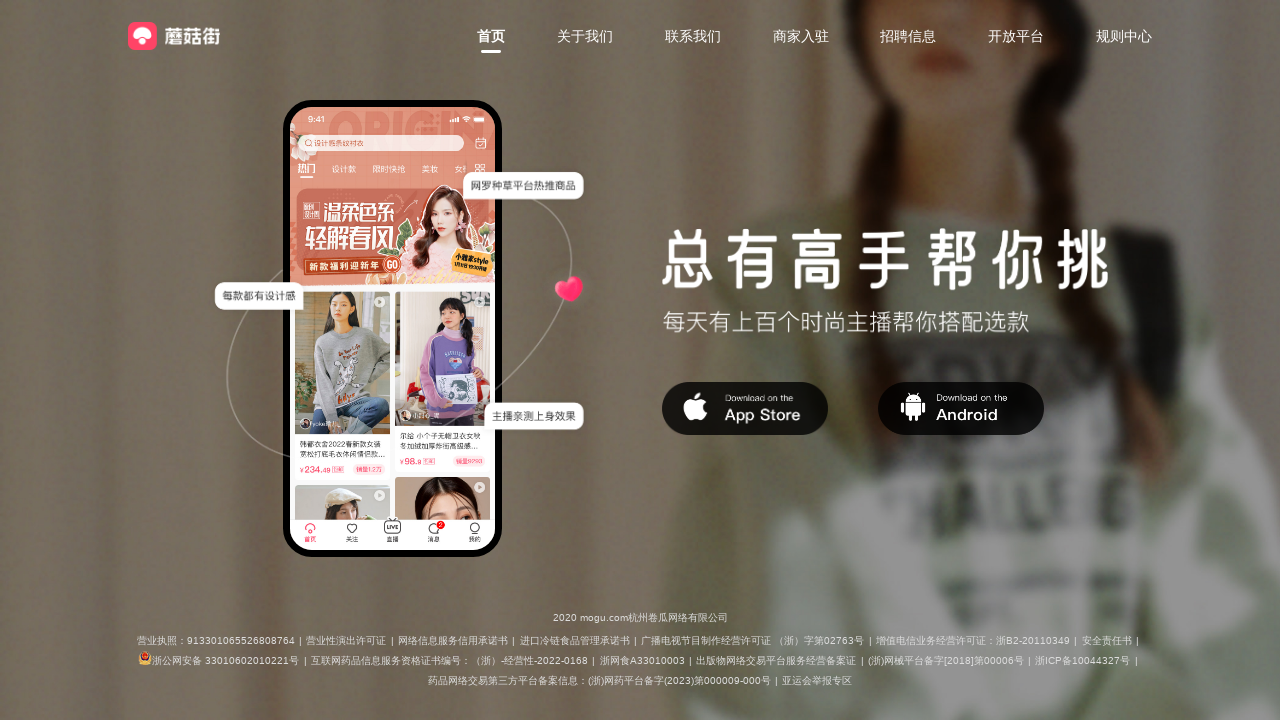

Waited final 1 second to ensure last batch of content loads
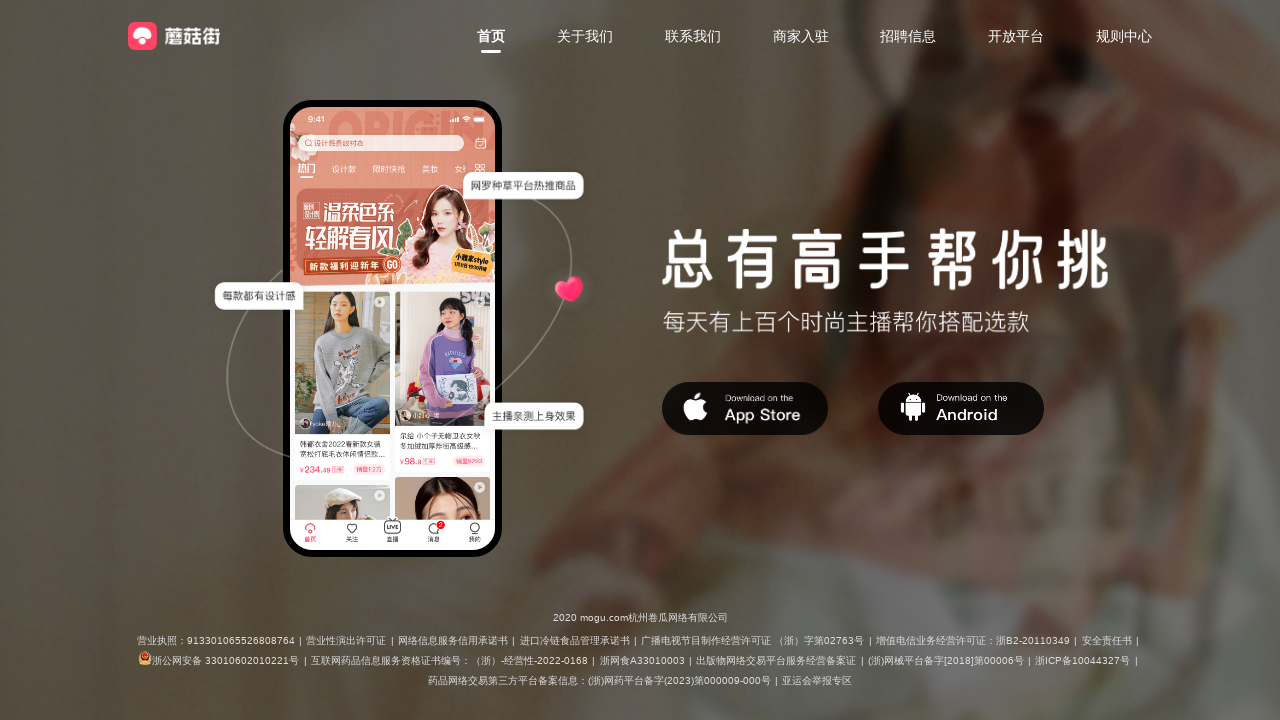

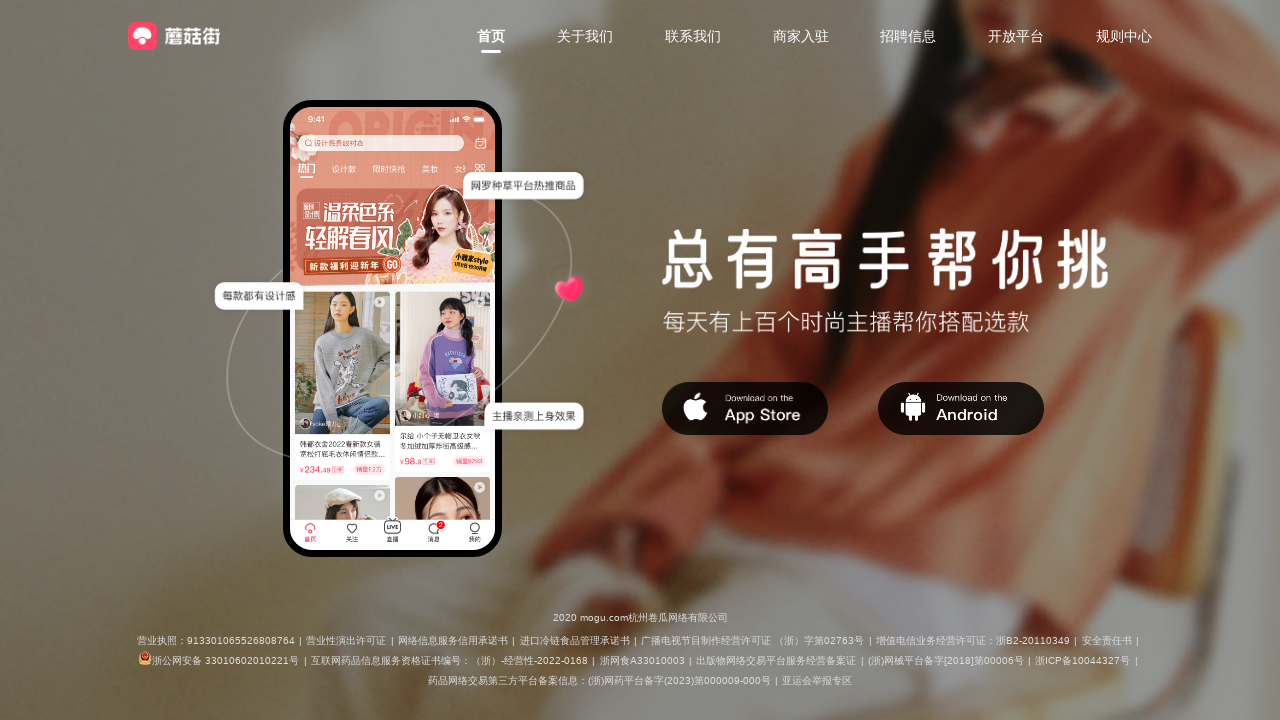